Navigates to Rahul Shetty Academy website and verifies the page loads successfully by checking the title

Starting URL: https://rahulshettyacademy.com

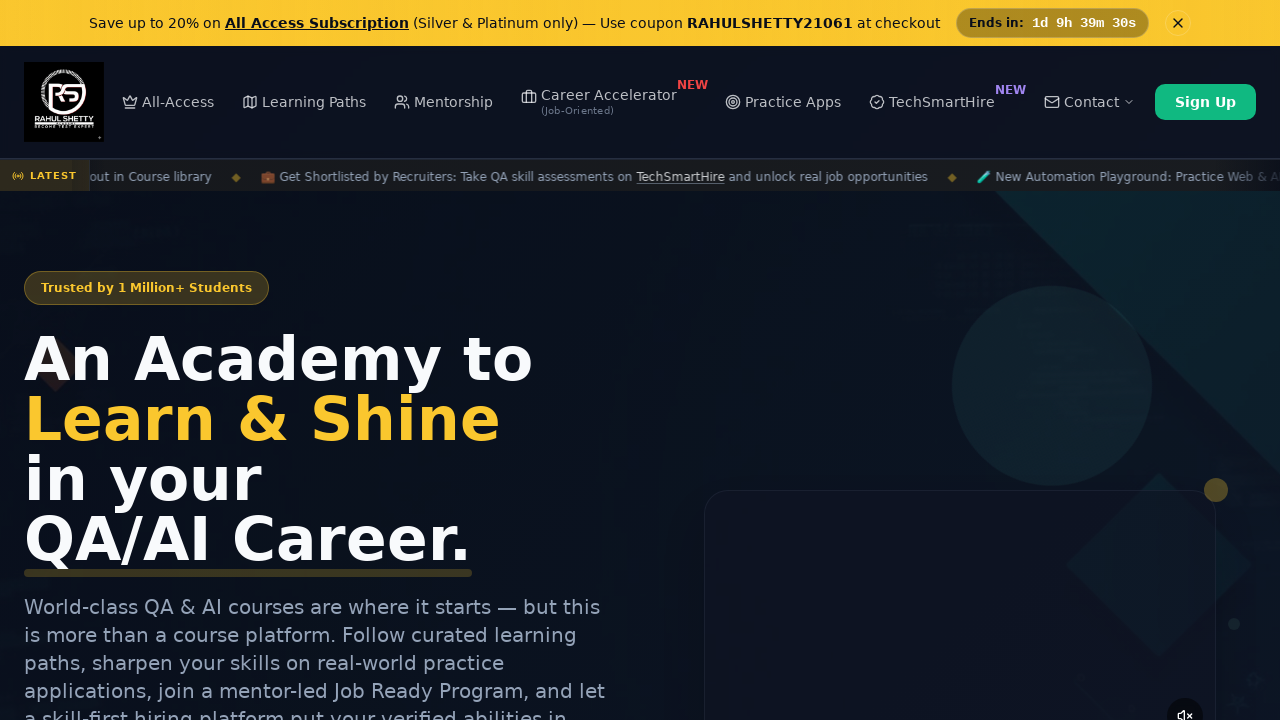

Waited for page to reach domcontentloaded state
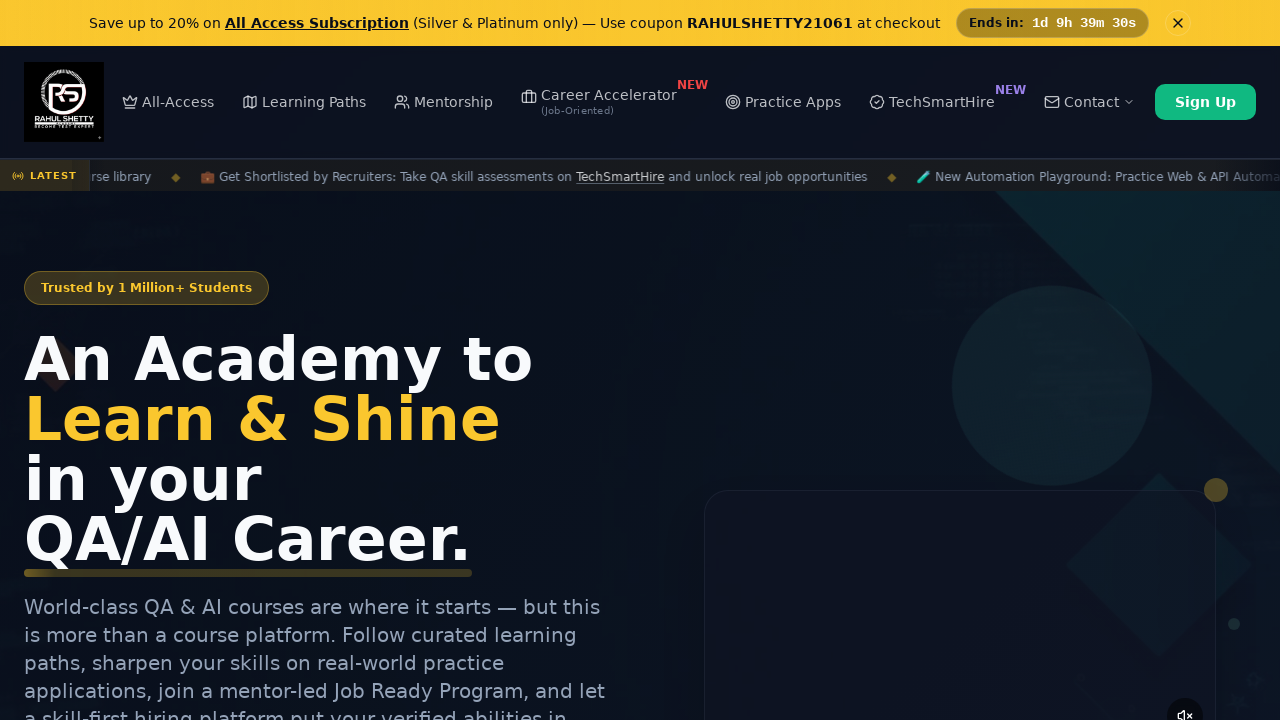

Retrieved page title: 'Rahul Shetty Academy | QA Automation, Playwright, AI Testing & Online Training'
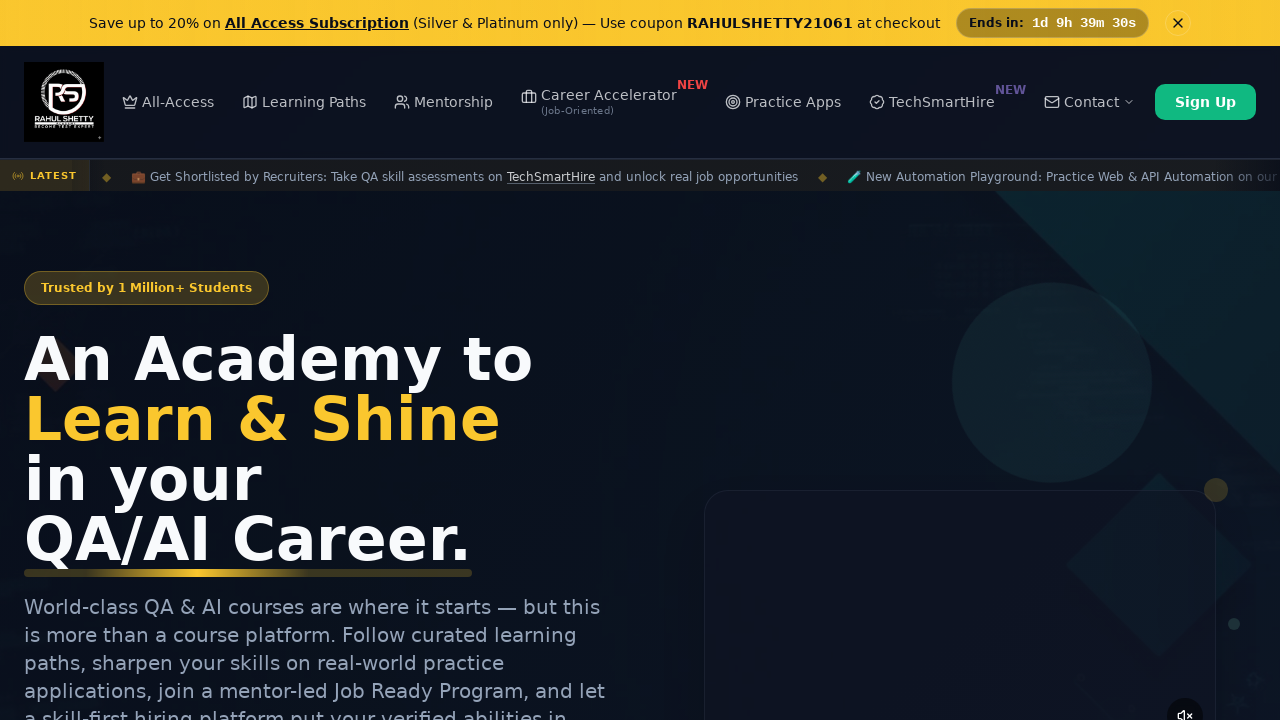

Verified page title is not empty - test passed
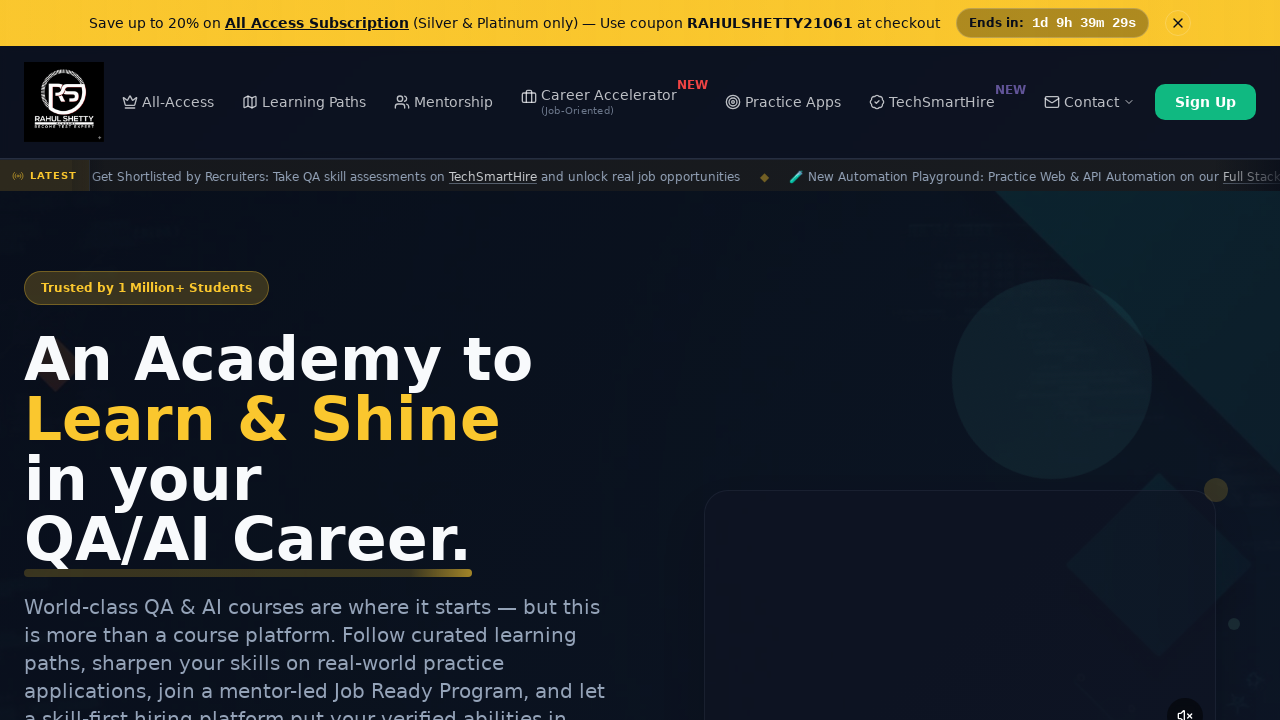

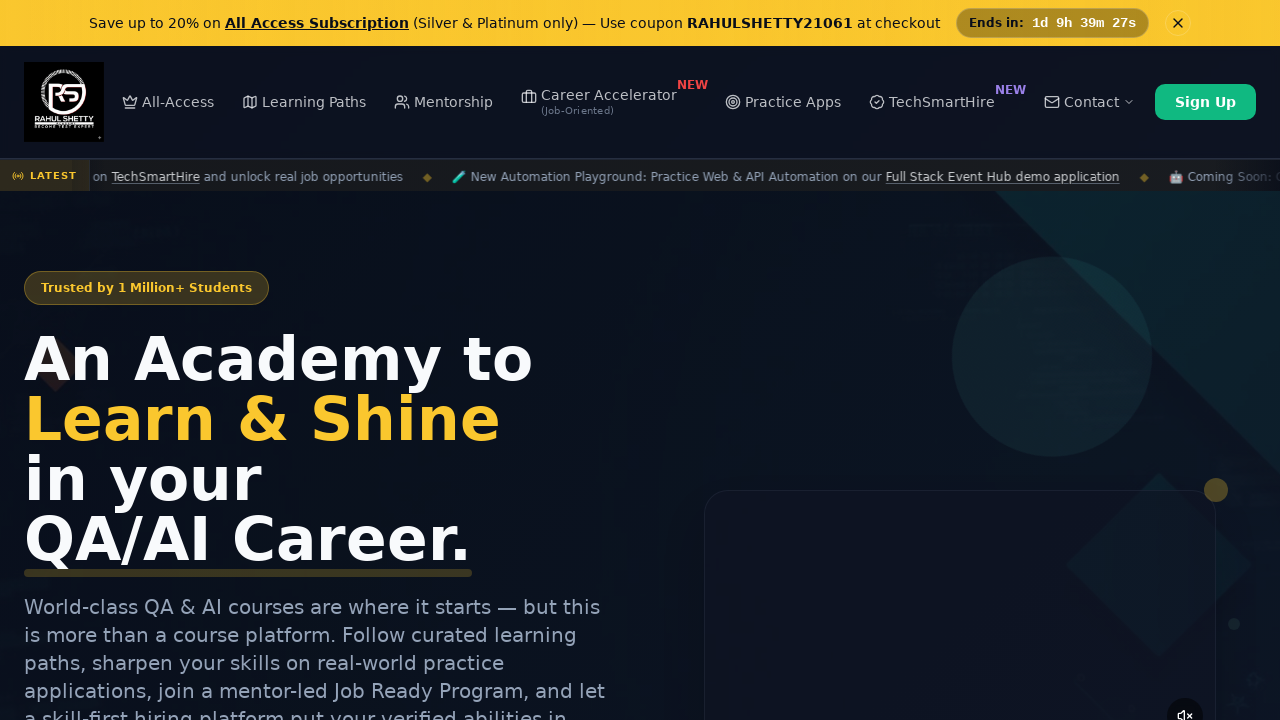